Tests text input functionality by entering text into a button name field and clearing it

Starting URL: http://uitestingplayground.com/textinput

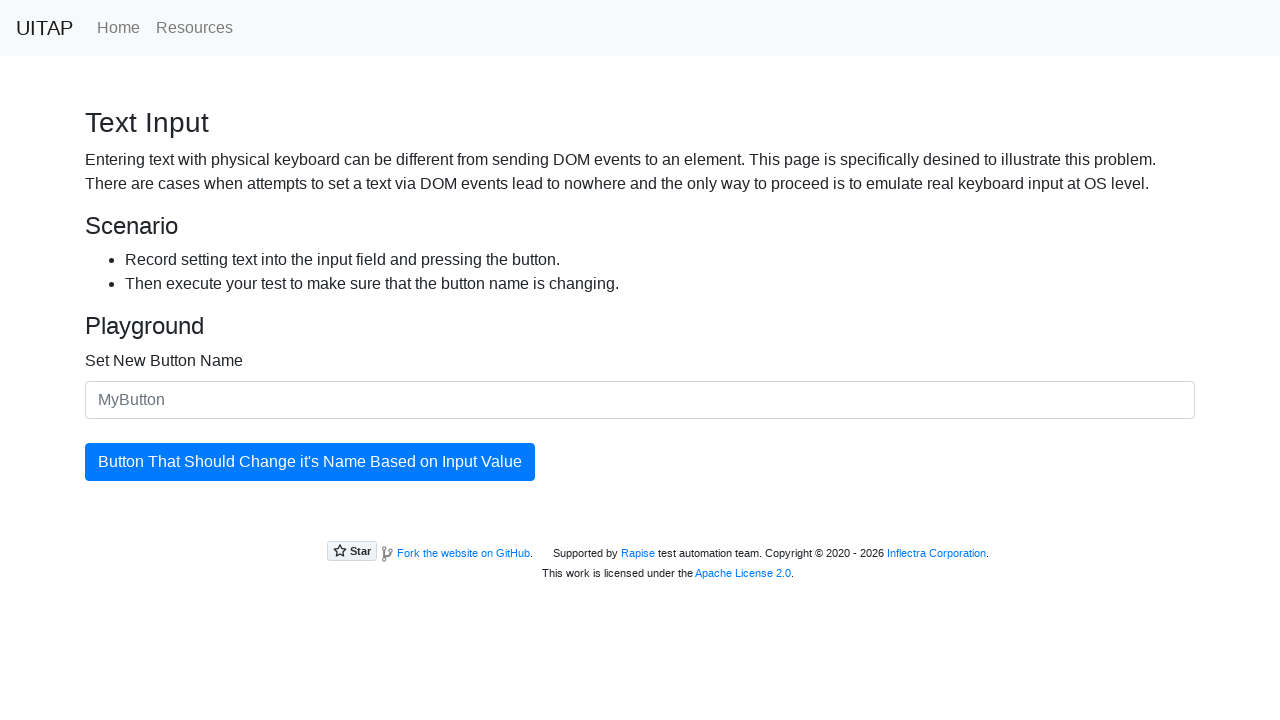

Entered text 'yulia@google.com' into button name field on #newButtonName
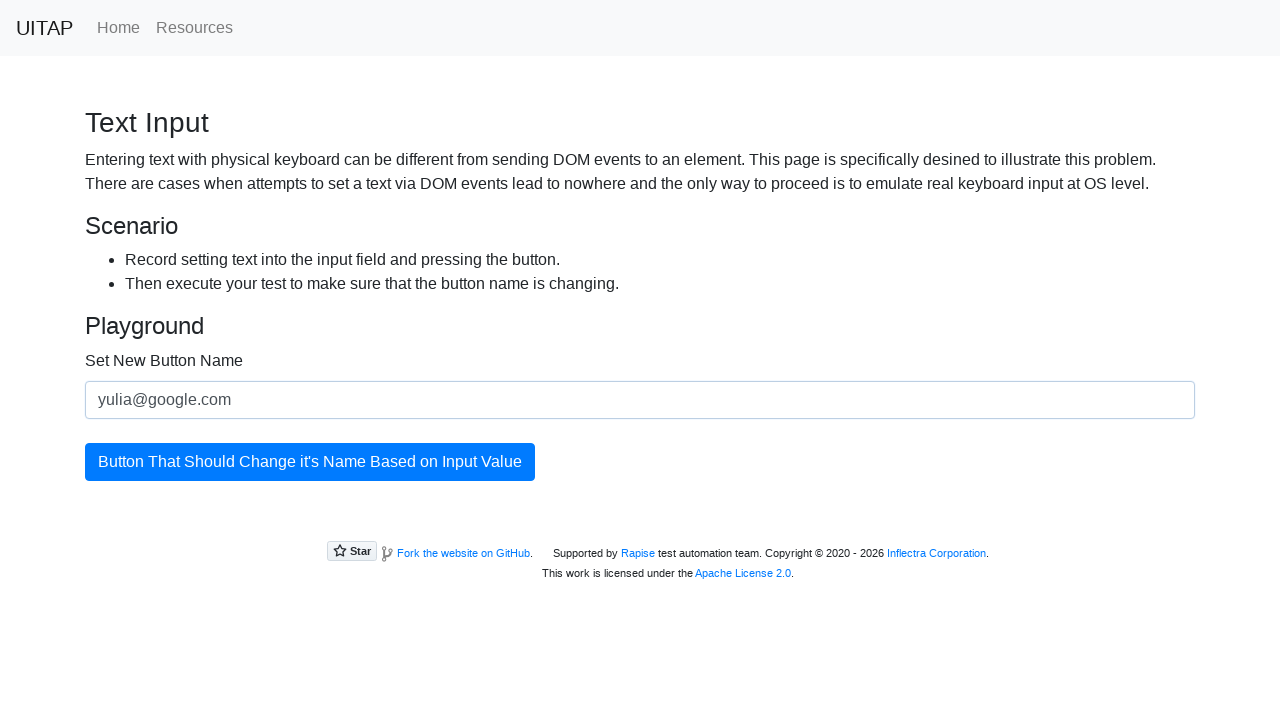

Cleared the button name field on #newButtonName
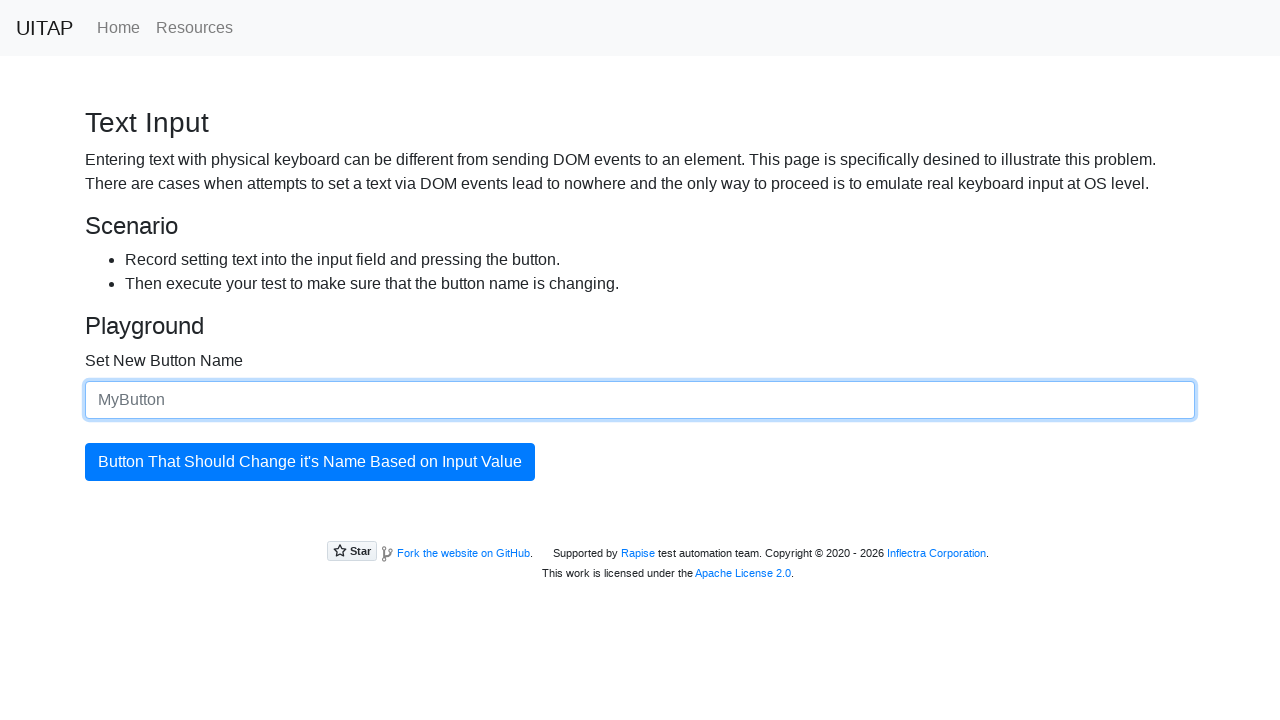

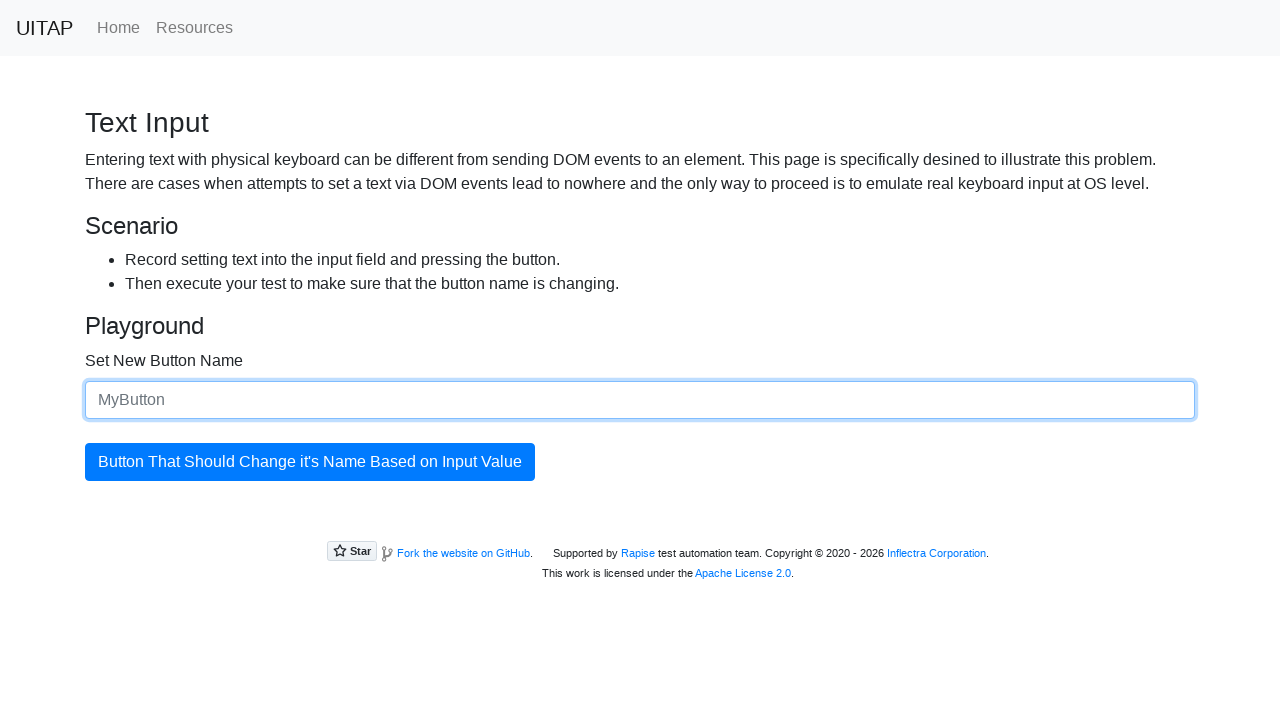